Tests that a responsive webpage fits within a 479px viewport width by navigating to a product listing page and verifying the page content does not exceed the expected width.

Starting URL: http://www.gilt.com/sale/men

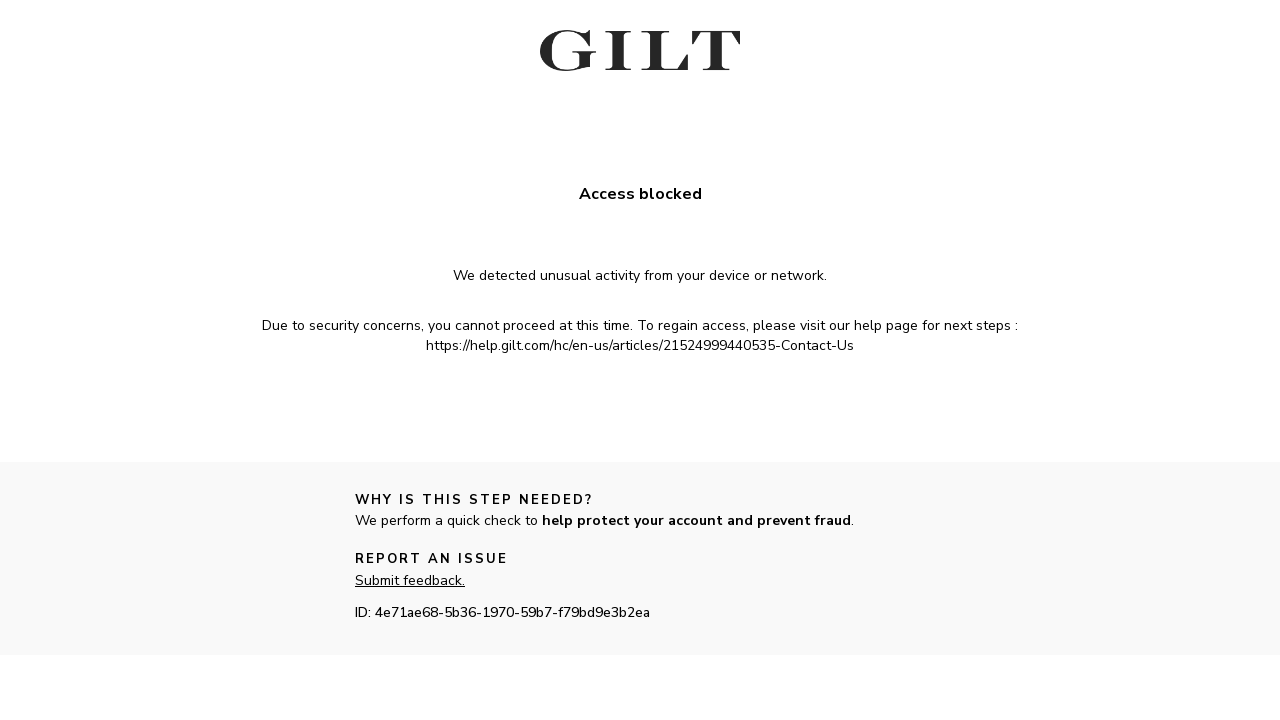

Set viewport to 479px width and 800px height (mobile portrait)
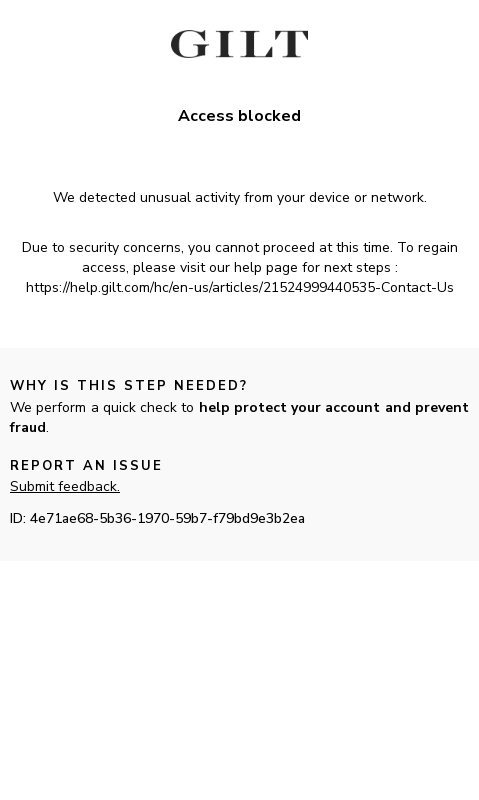

Reloaded page to apply responsive styles at 479px viewport
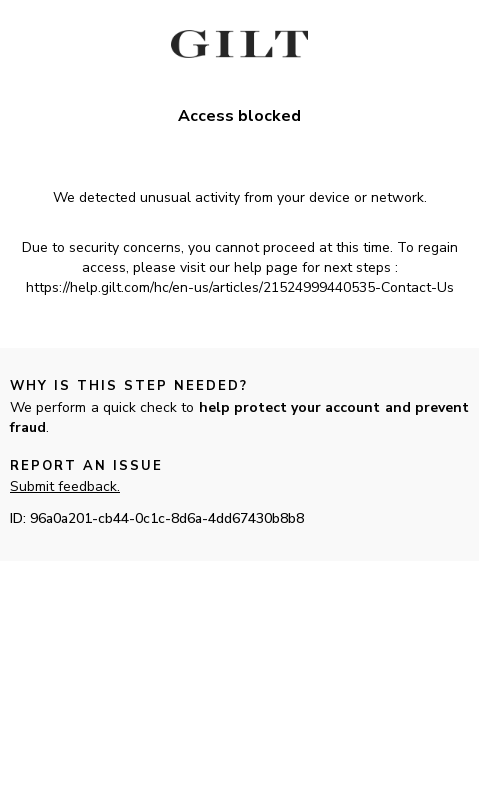

Waited for page content to load (domcontentloaded state)
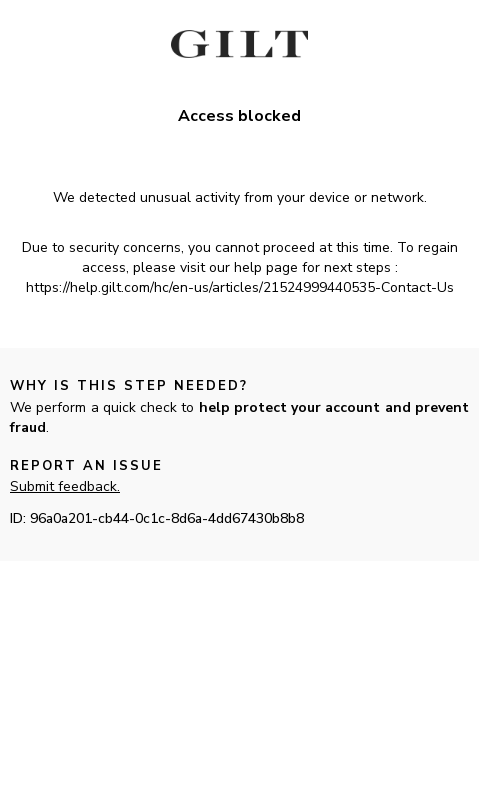

Evaluated page scroll width: 479px
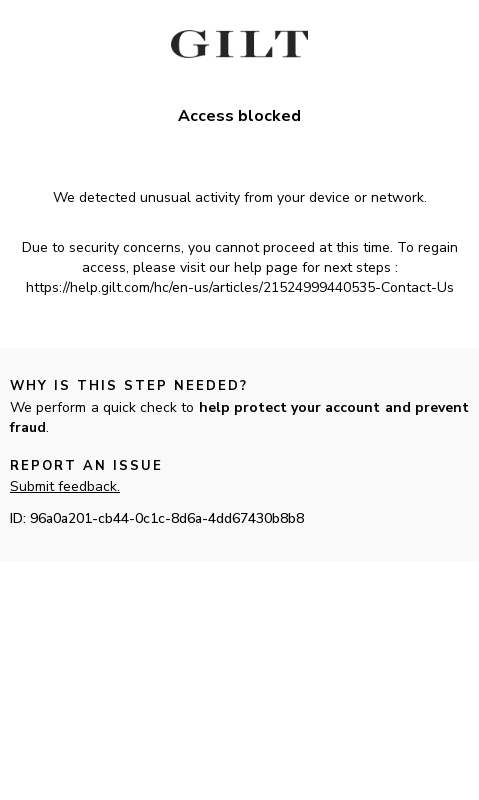

Verified page content fits within 479px viewport width
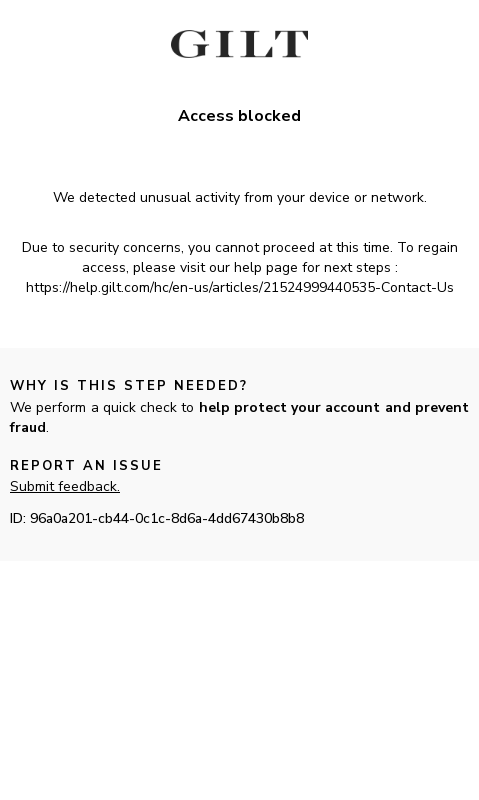

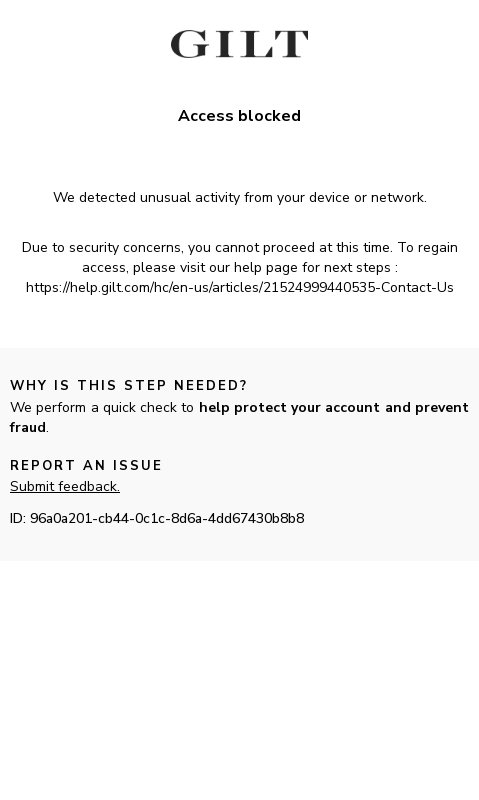